Navigates to Filmweb.pl and verifies the page title is present and not empty

Starting URL: https://www.filmweb.pl/

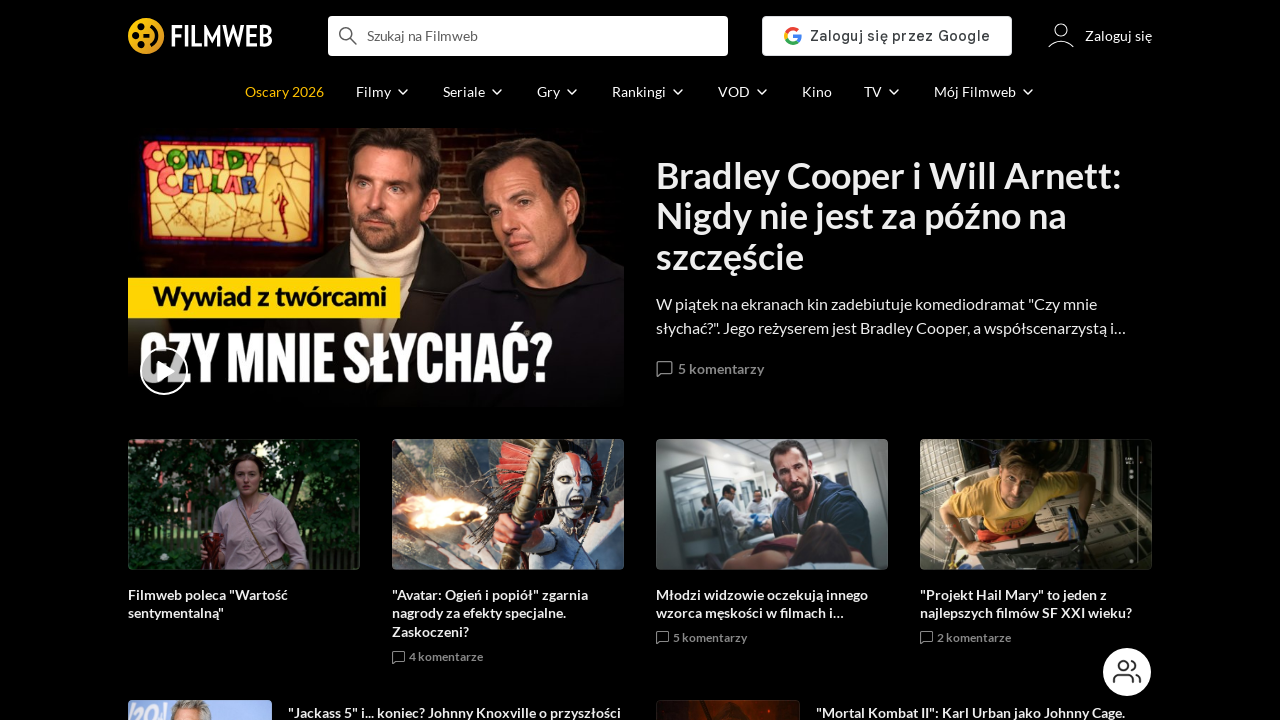

Navigated to https://www.filmweb.pl/
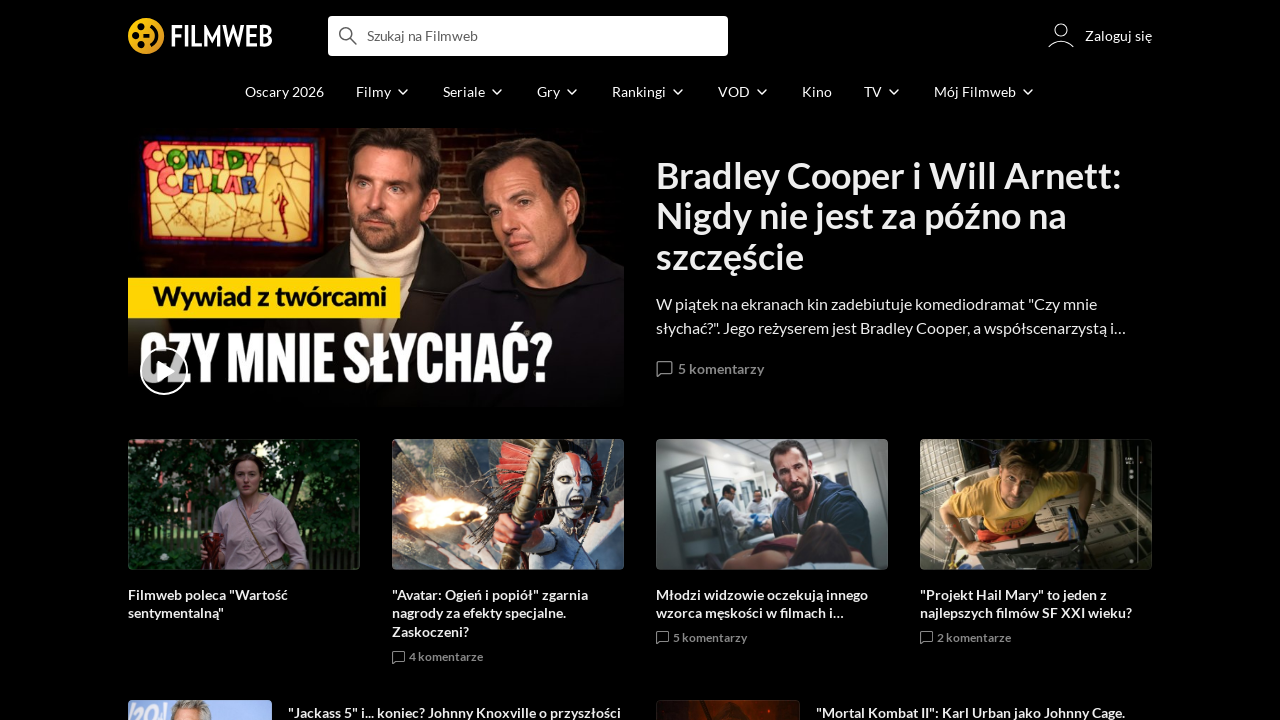

Retrieved page title
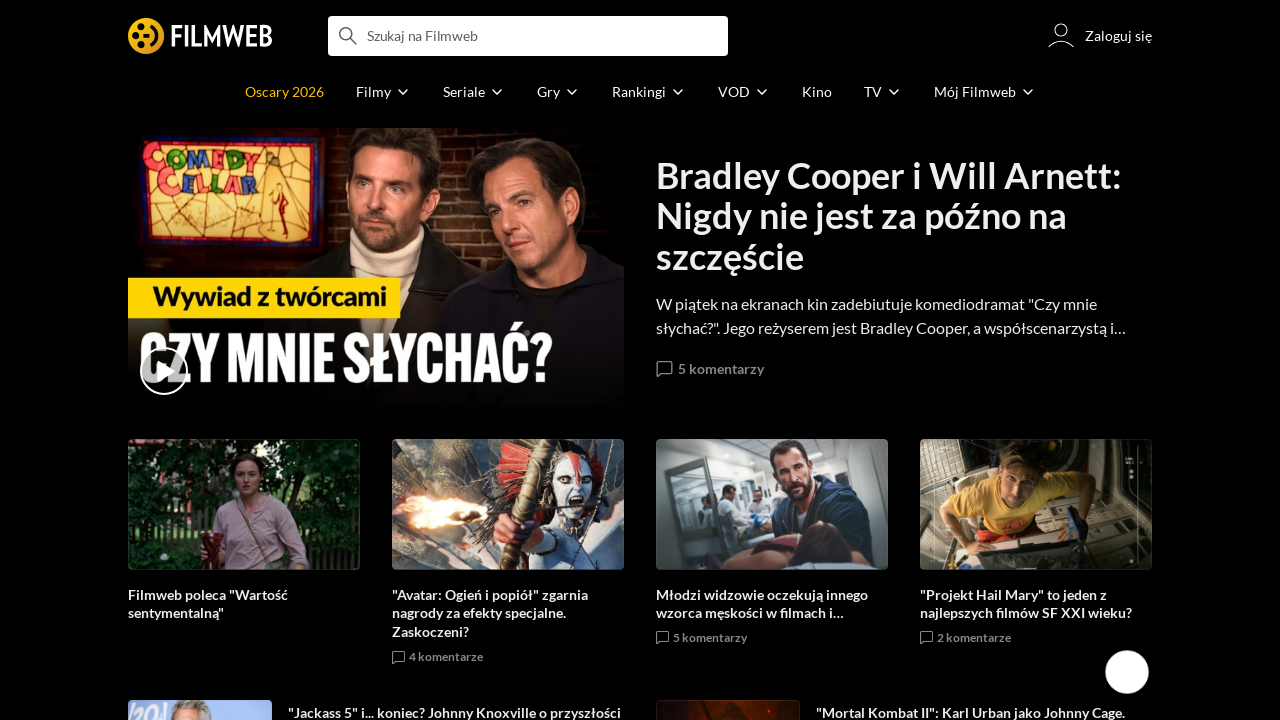

Verified page title is not None
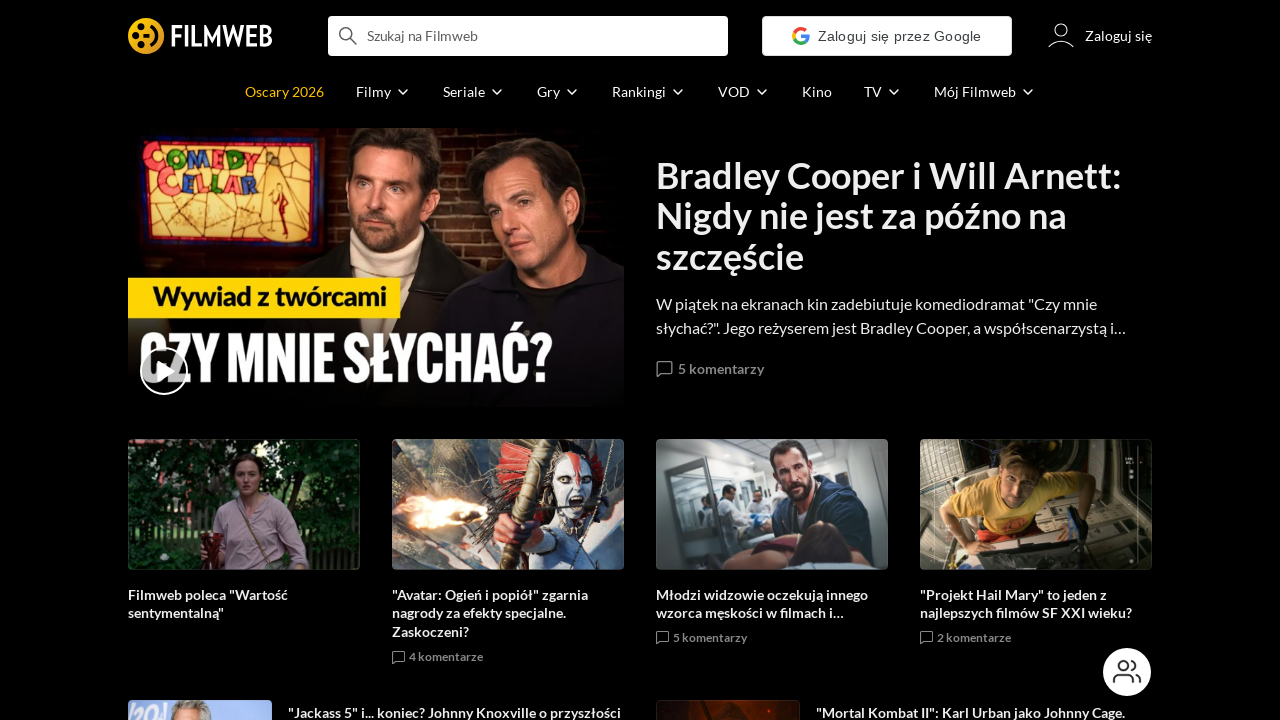

Verified page title is not empty or whitespace only
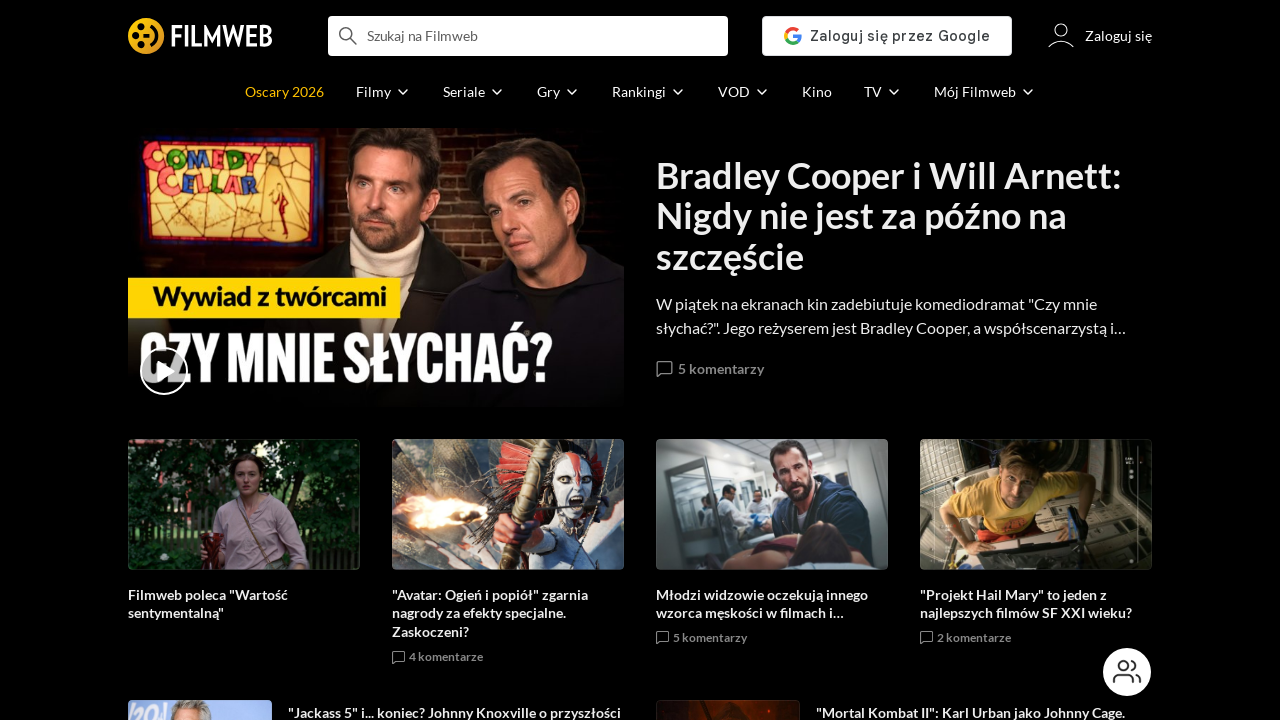

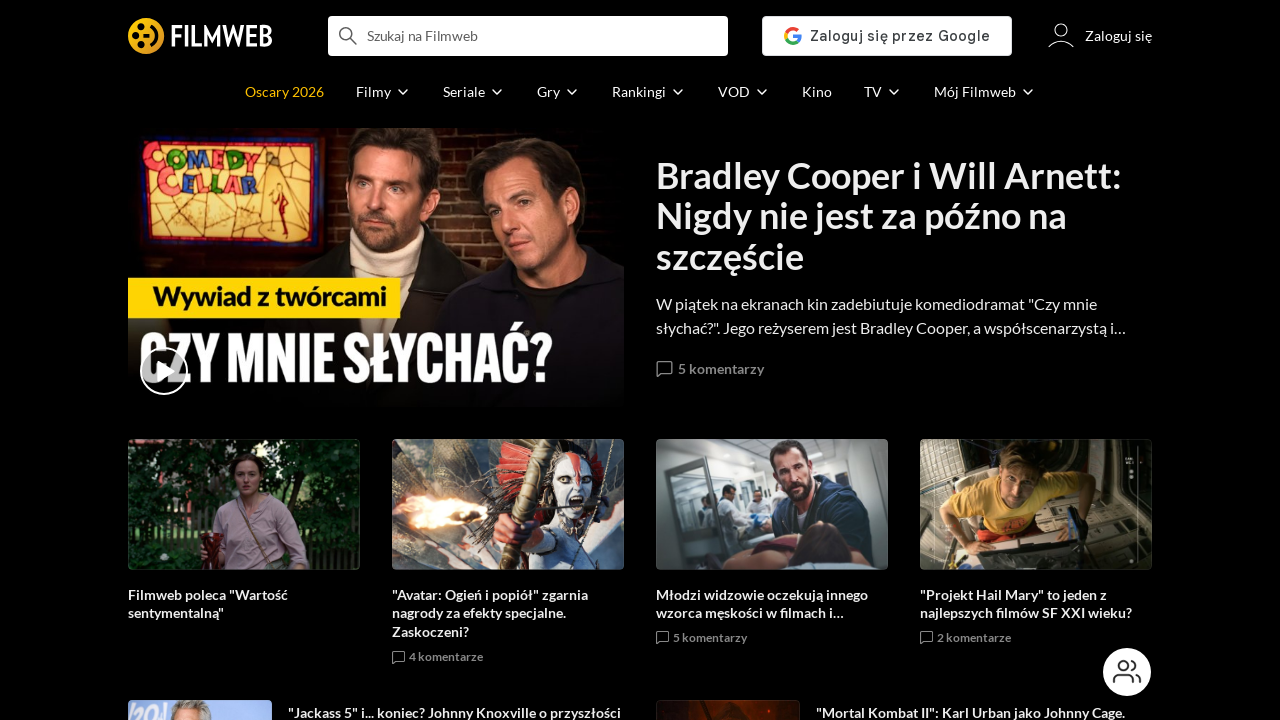